Navigates to BrowserStack contact page and locates the support name input field to verify it exists on the page

Starting URL: https://www.browserstack.com/contact

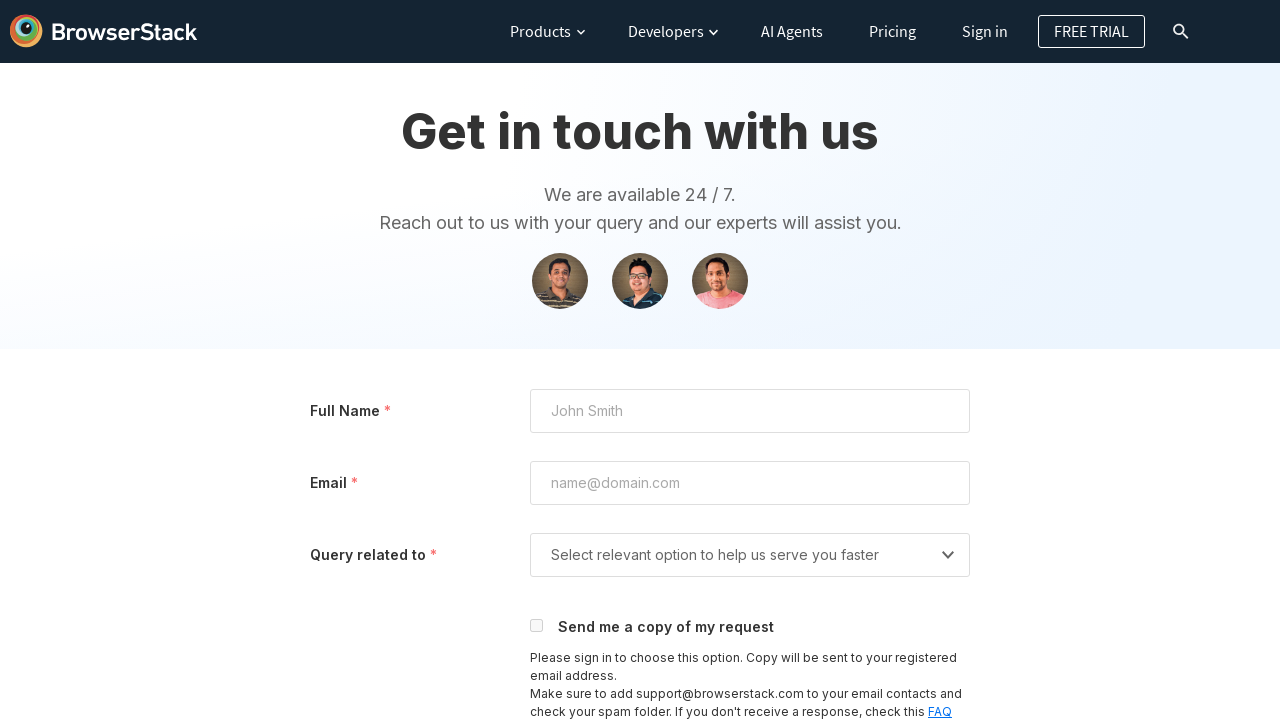

Navigated to BrowserStack contact page
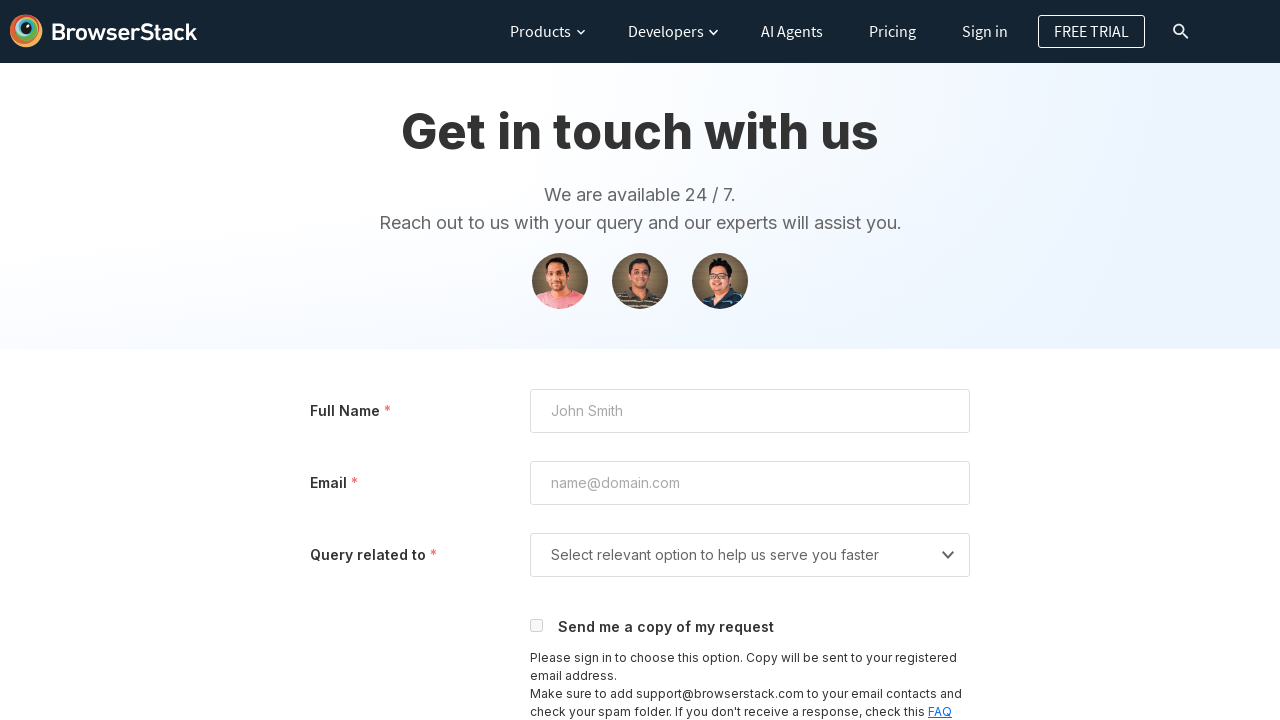

Support name input field is present on the page
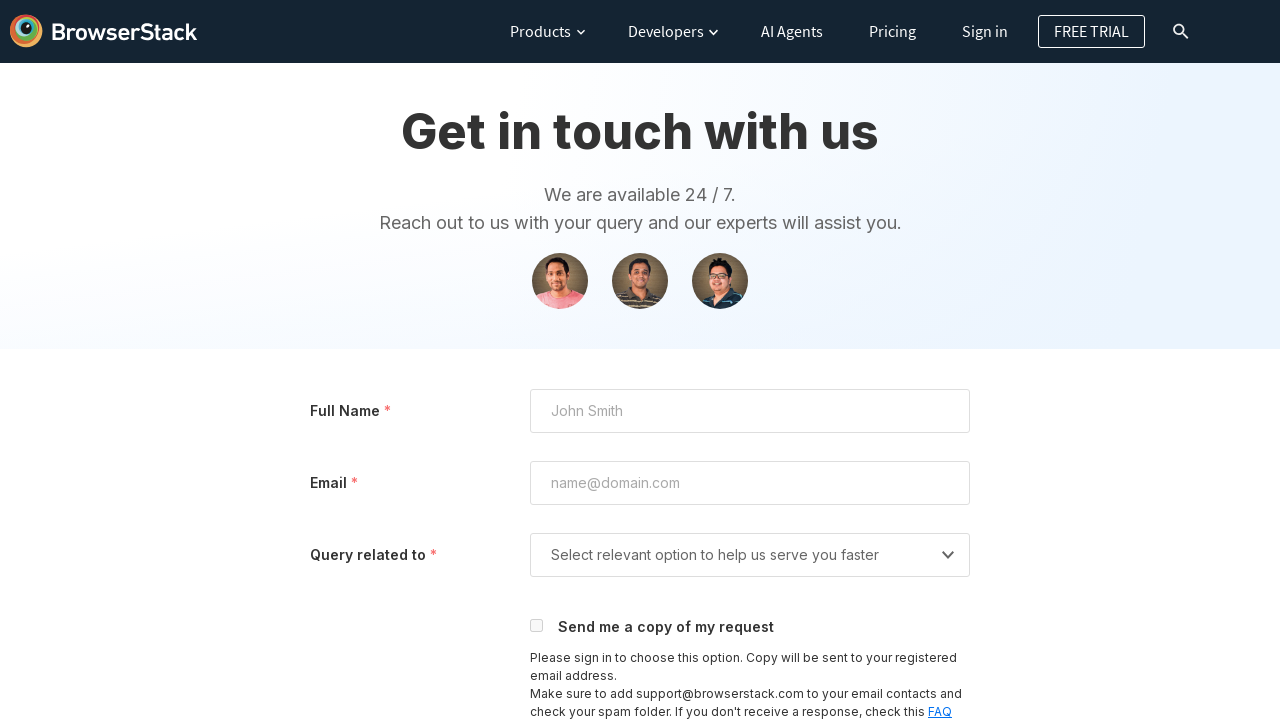

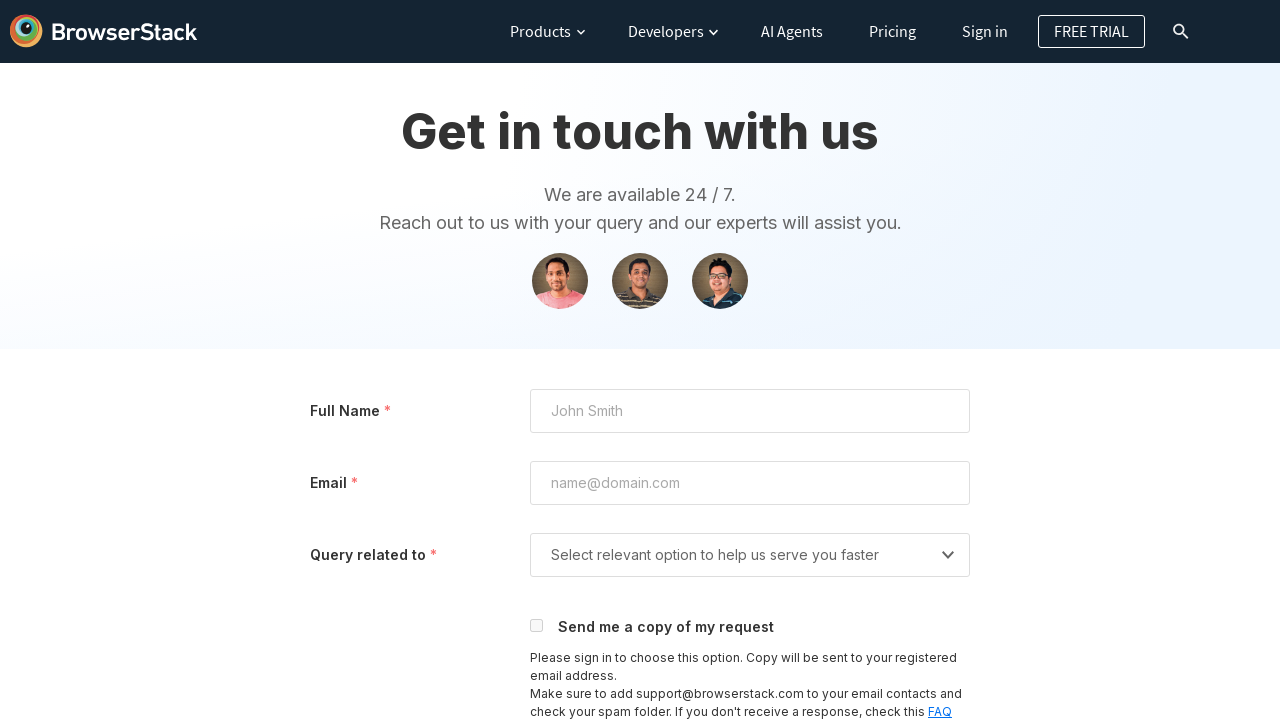